Tests link navigation by clicking on a homepage link and verifying the URL changes to the homepage

Starting URL: https://kristinek.github.io/site/examples/actions

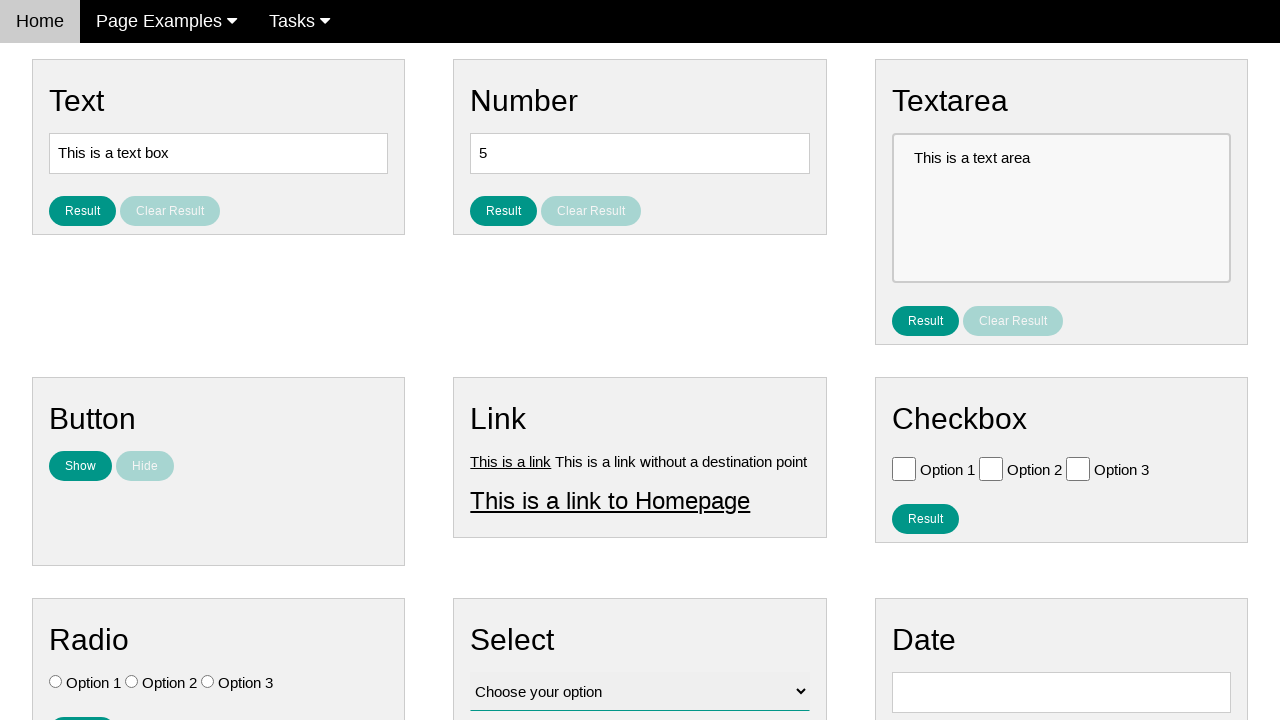

Verified current URL is the actions page
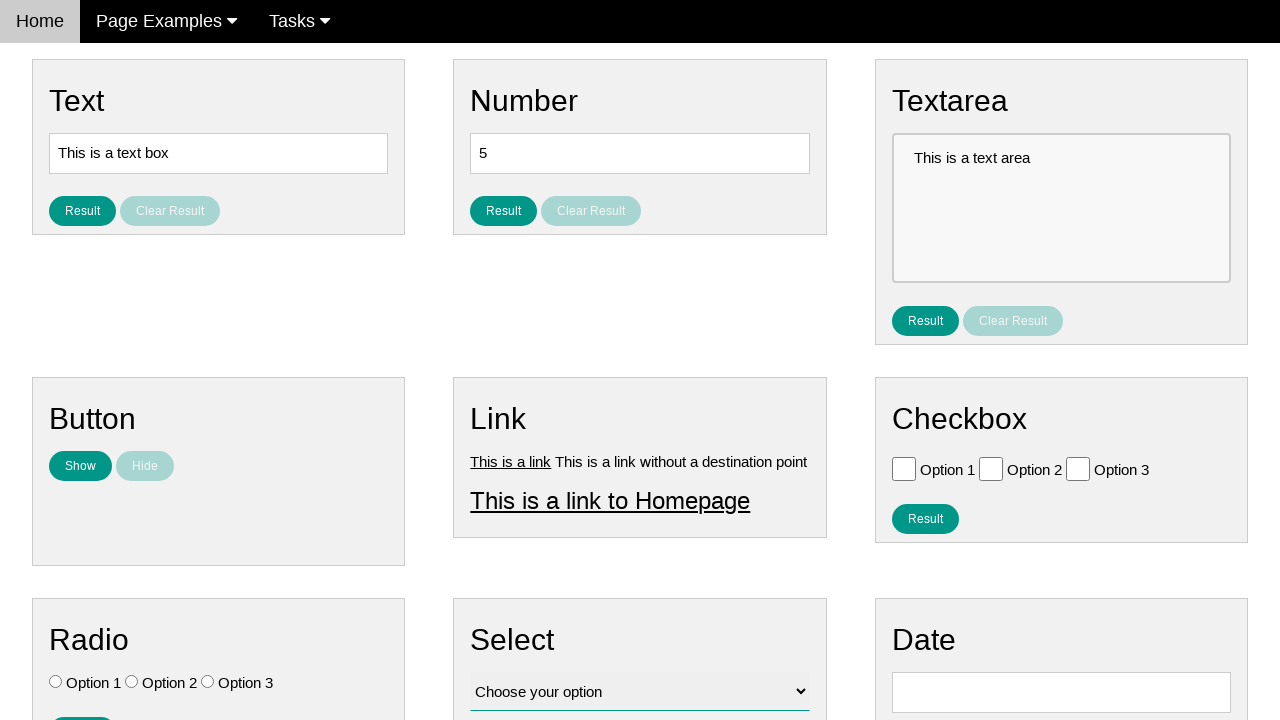

Clicked on the homepage link at (610, 500) on text=This is a link to Homepage
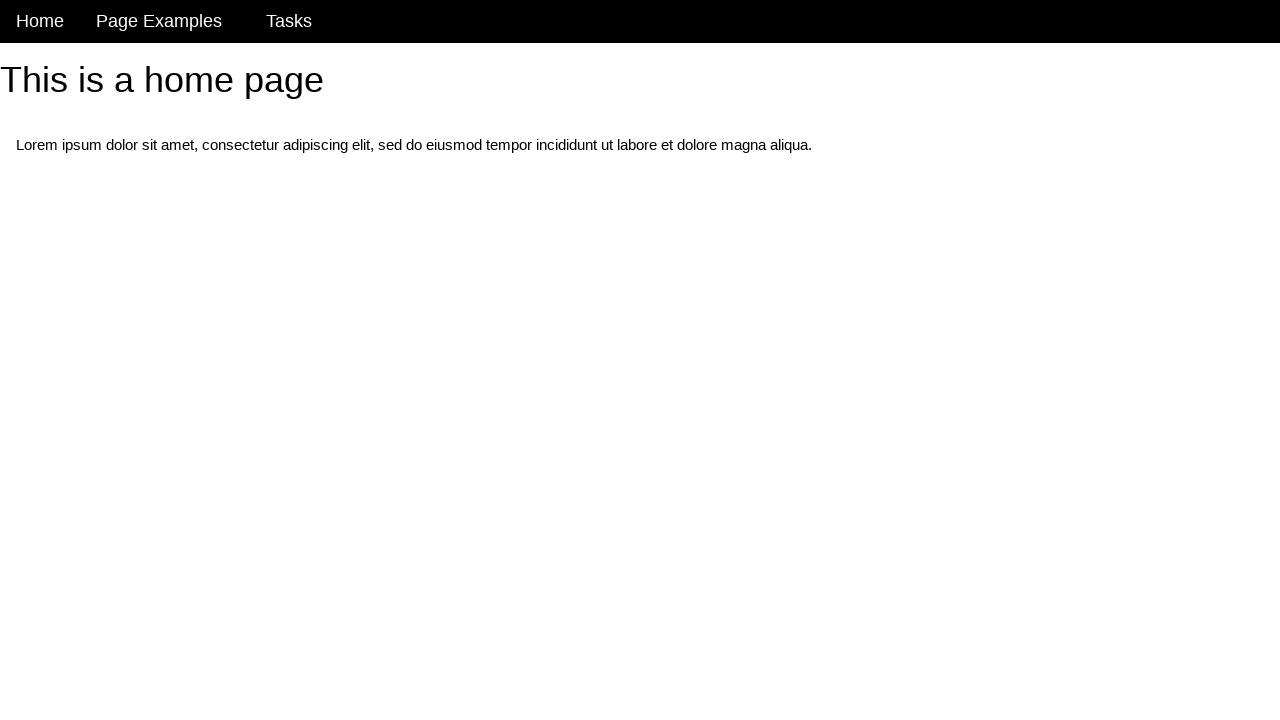

Waited for navigation to homepage URL
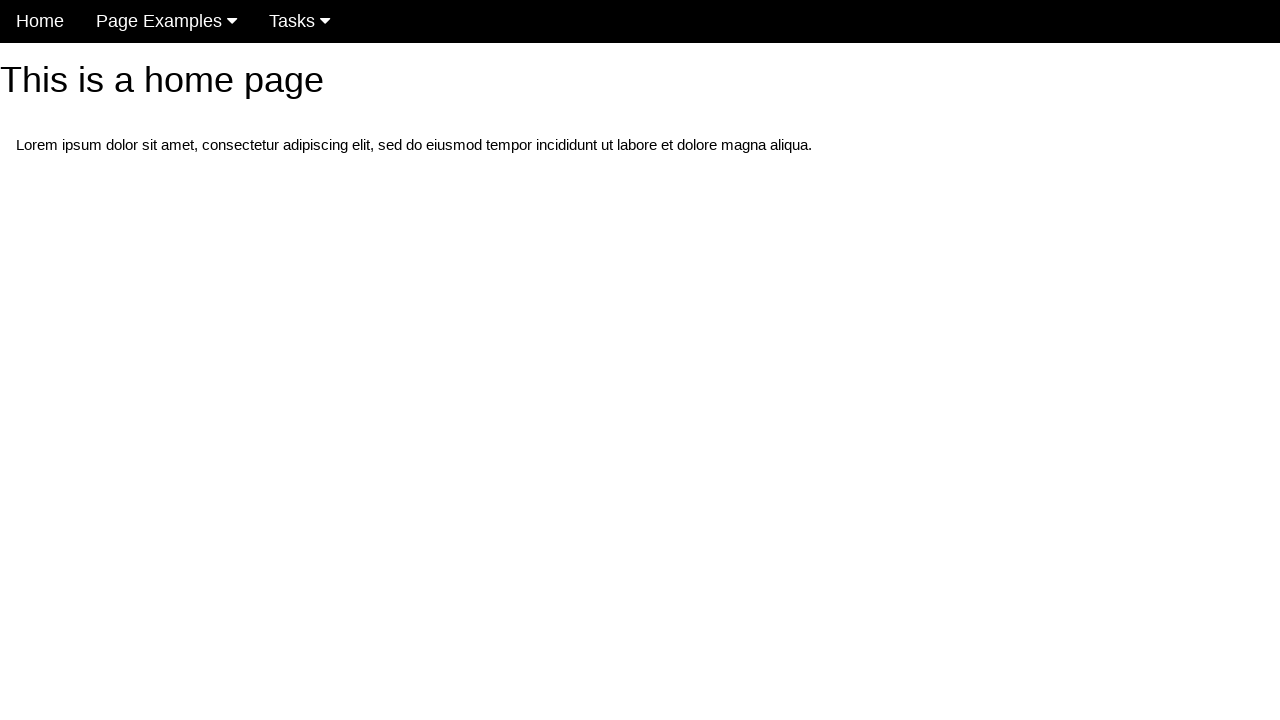

Verified URL changed to homepage
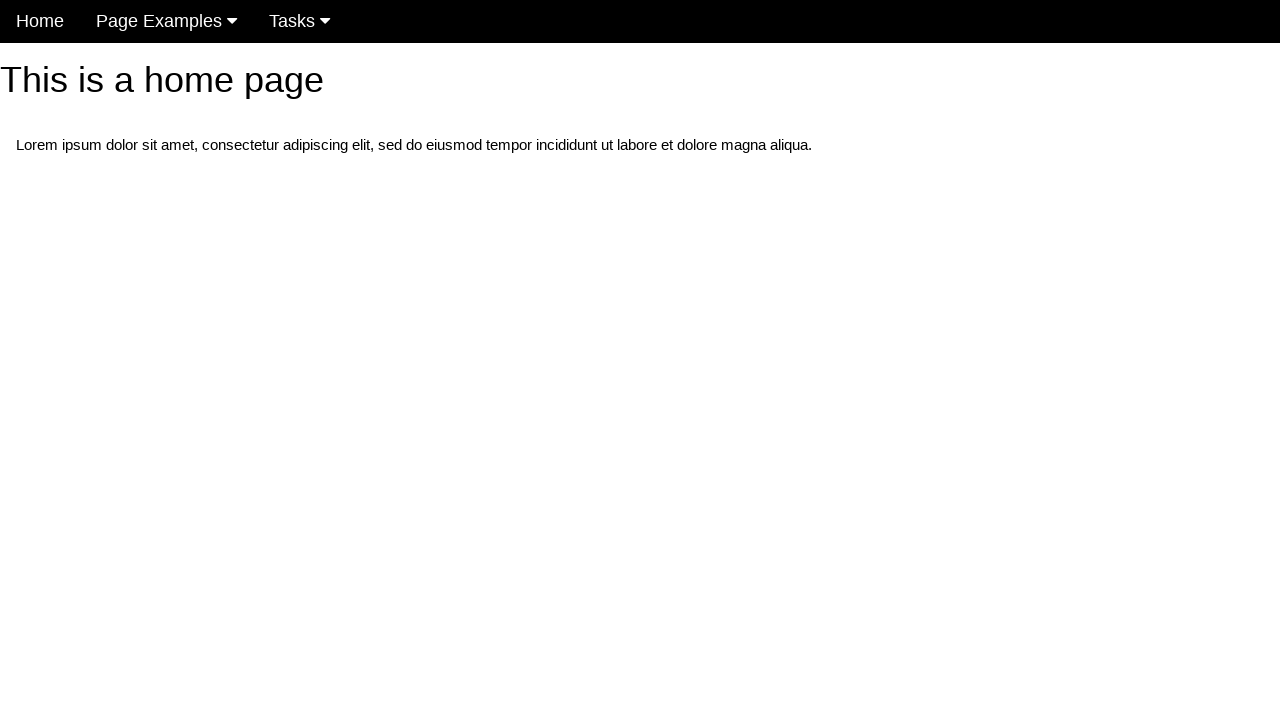

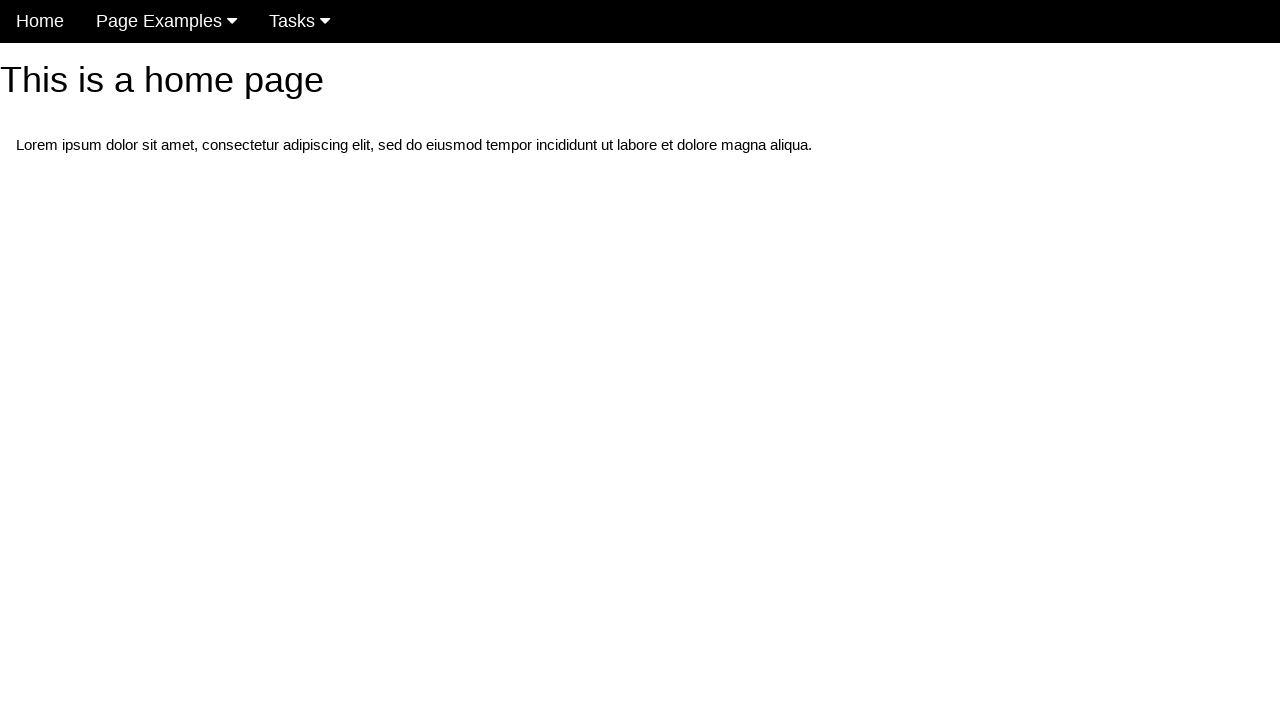